Tests locating an element using the getByRole locator method on the homepage

Starting URL: https://demoblaze.com/

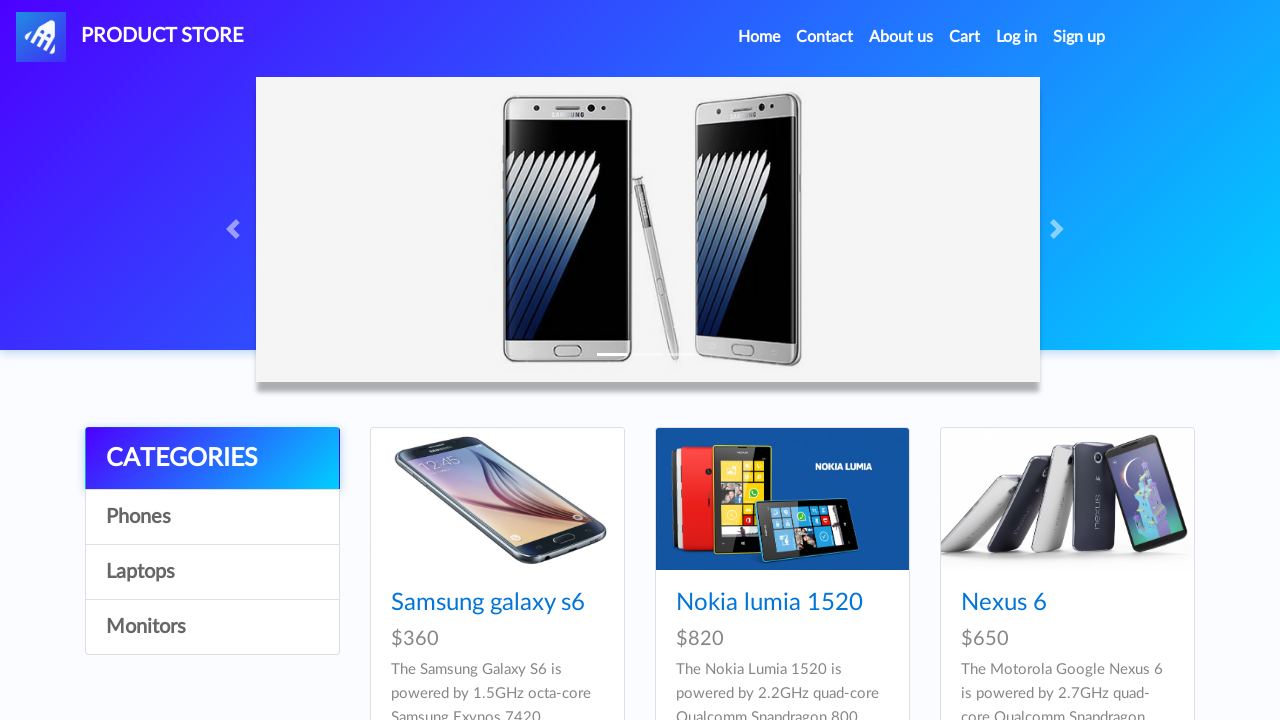

Navigated to https://demoblaze.com/
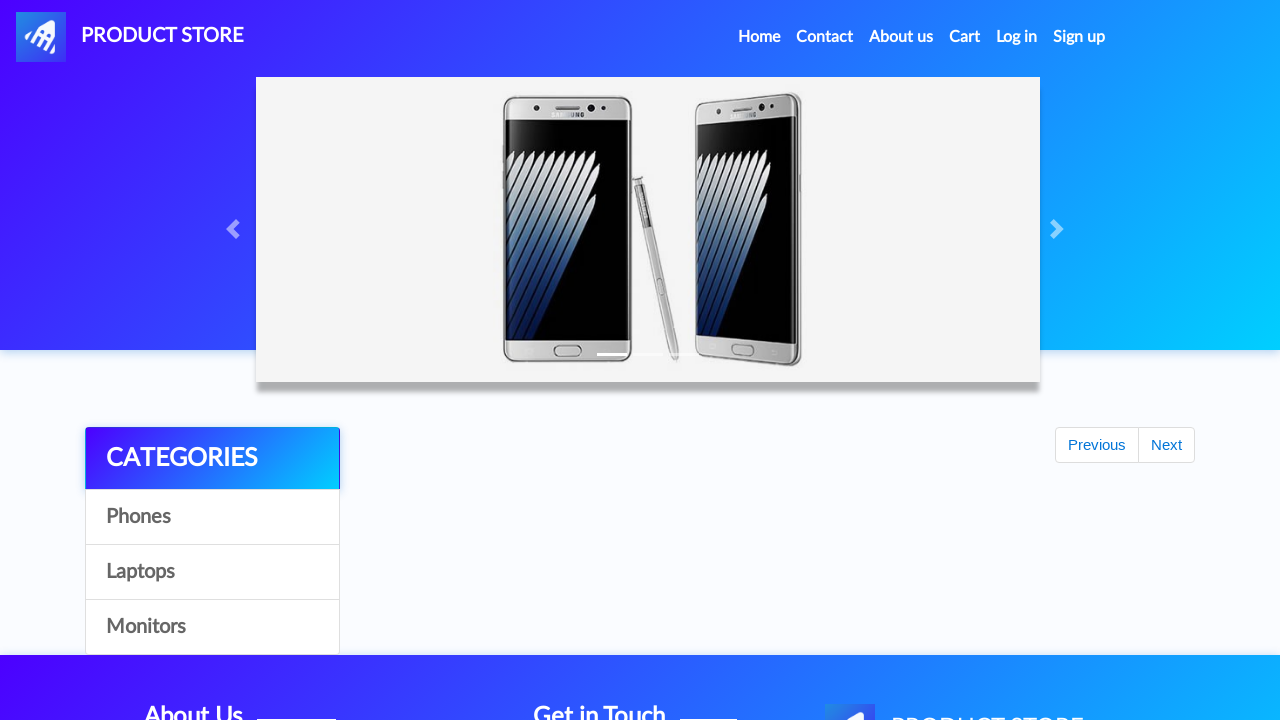

Located button element using getByRole with name 'Submit'
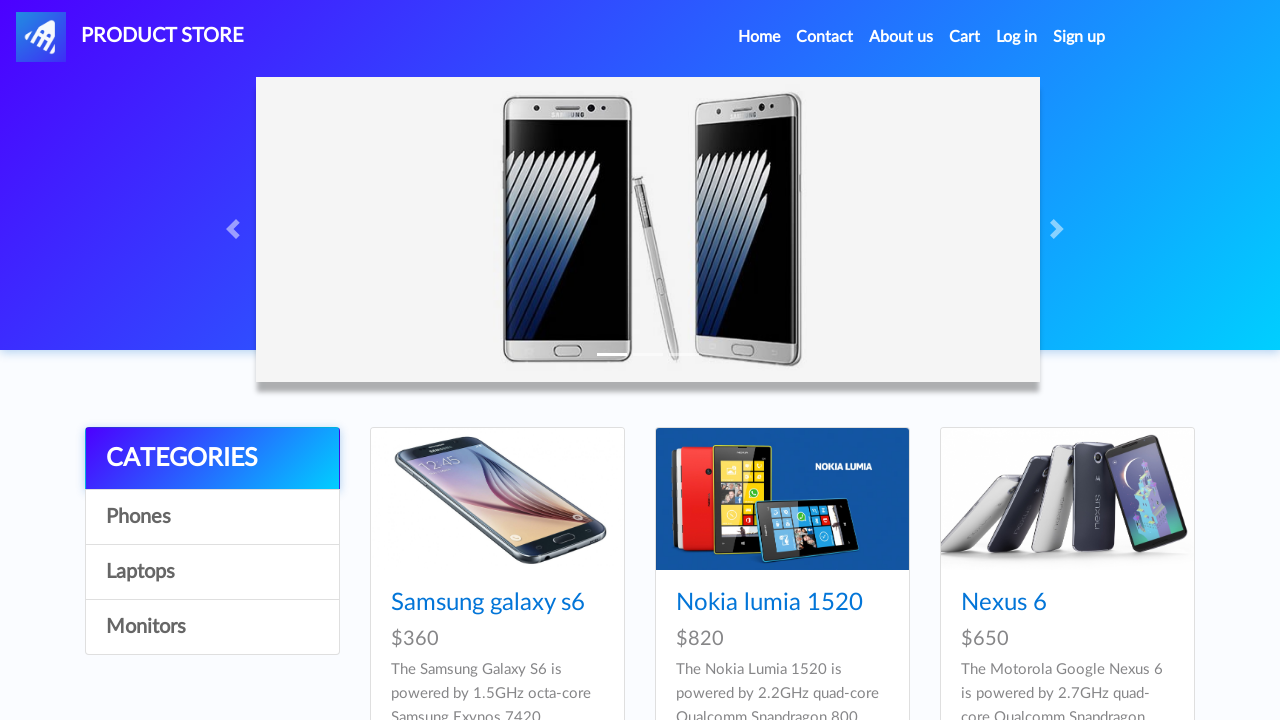

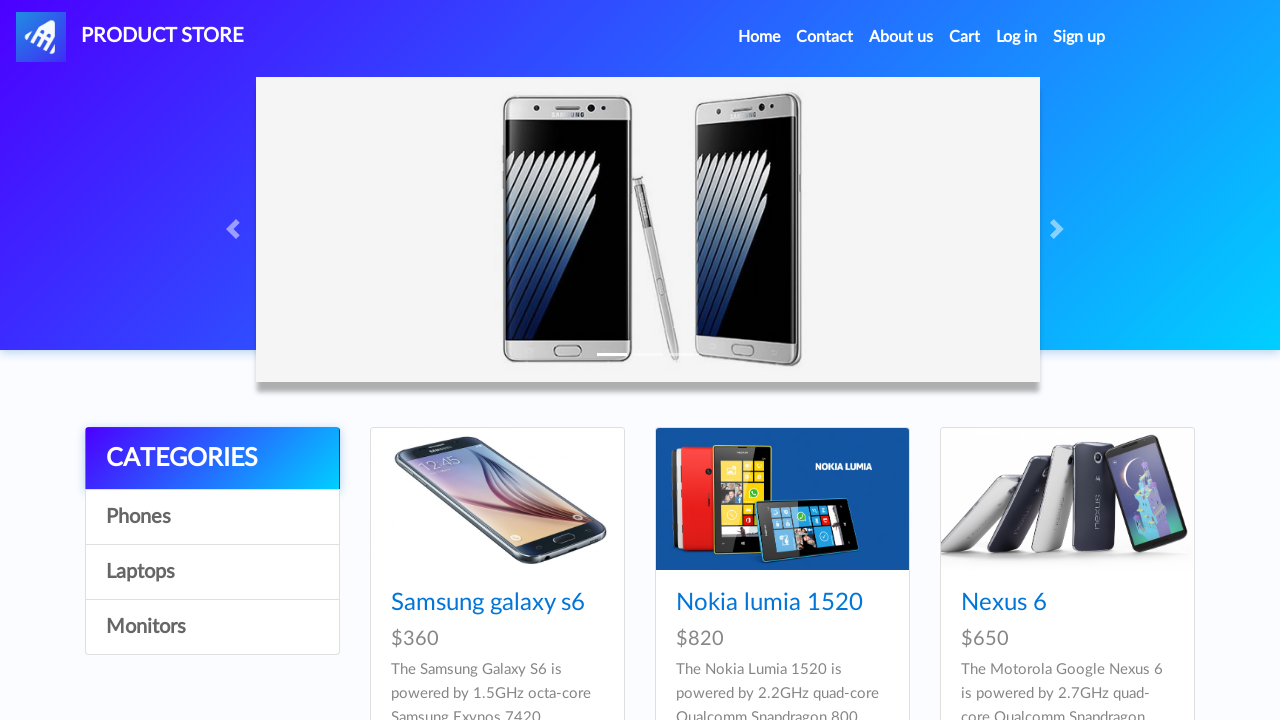